Tests JavaScript scrolling by scrolling to an element, scrolling to the bottom of the page, and scrolling by specific pixels

Starting URL: https://demo.automationtesting.in/Register.html

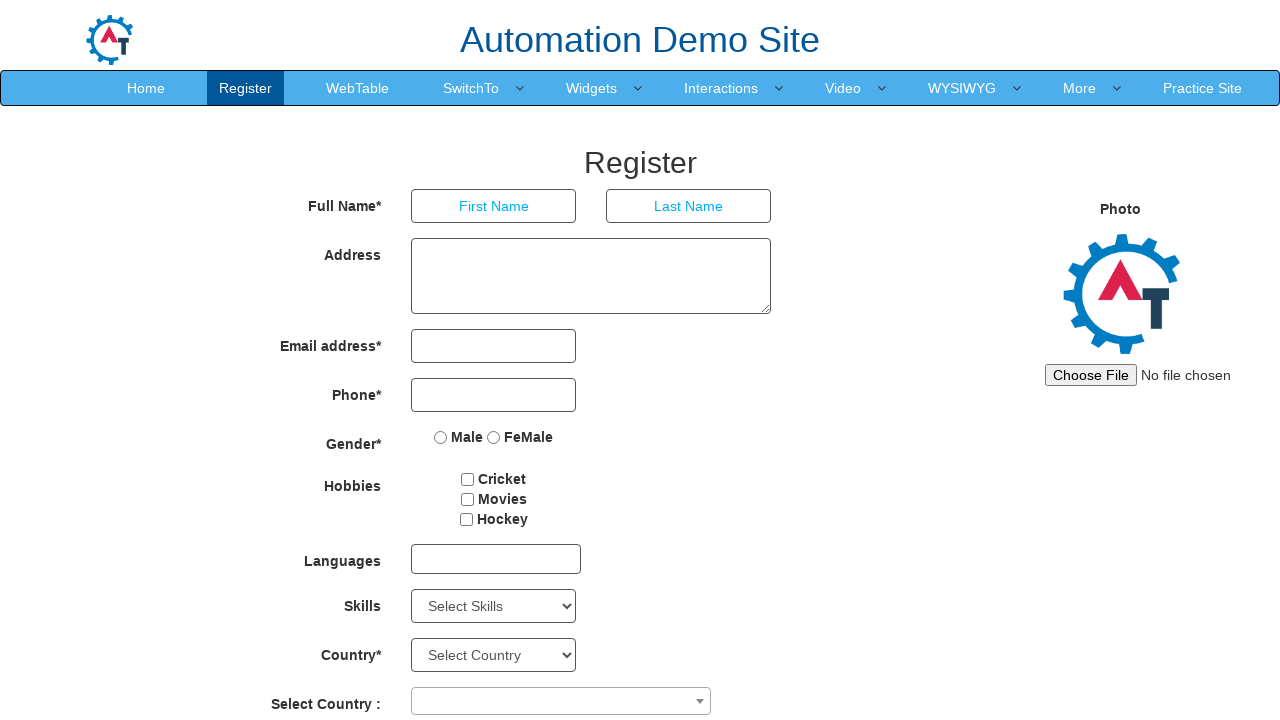

Waited for password field to be visible
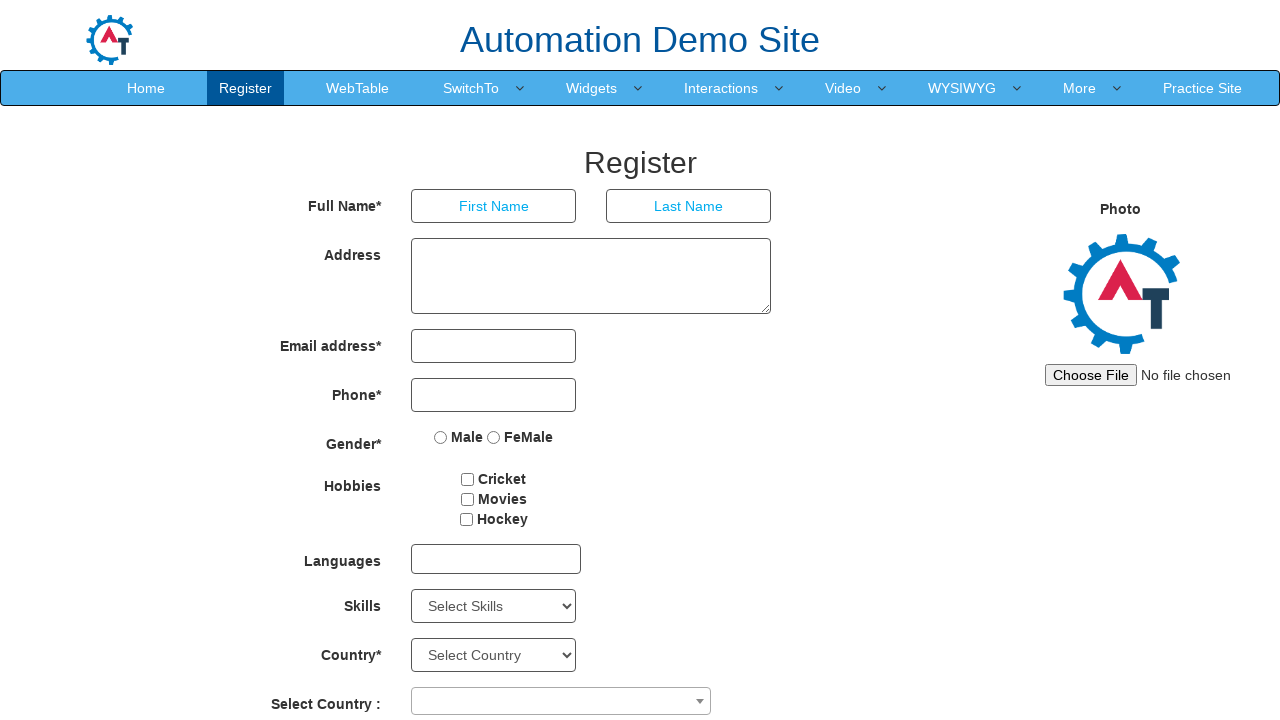

Scrolled to the bottom of the page using JavaScript
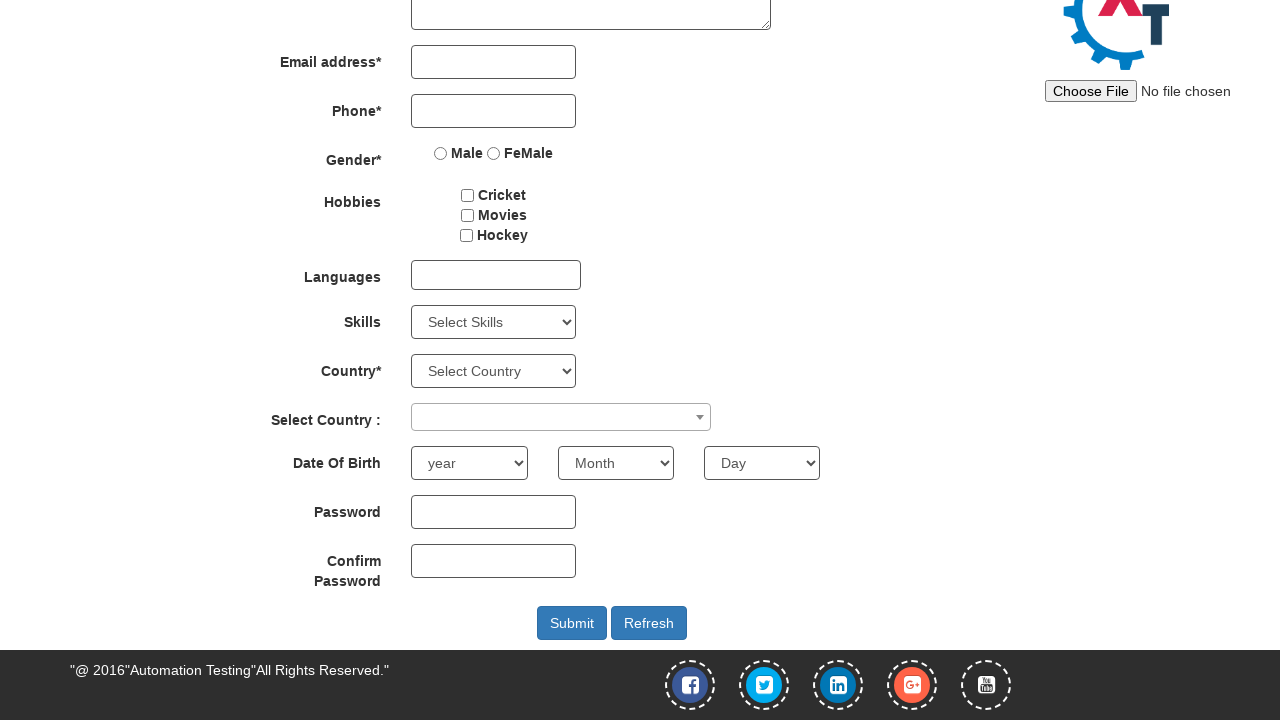

Scrolled down by 500 pixels using JavaScript
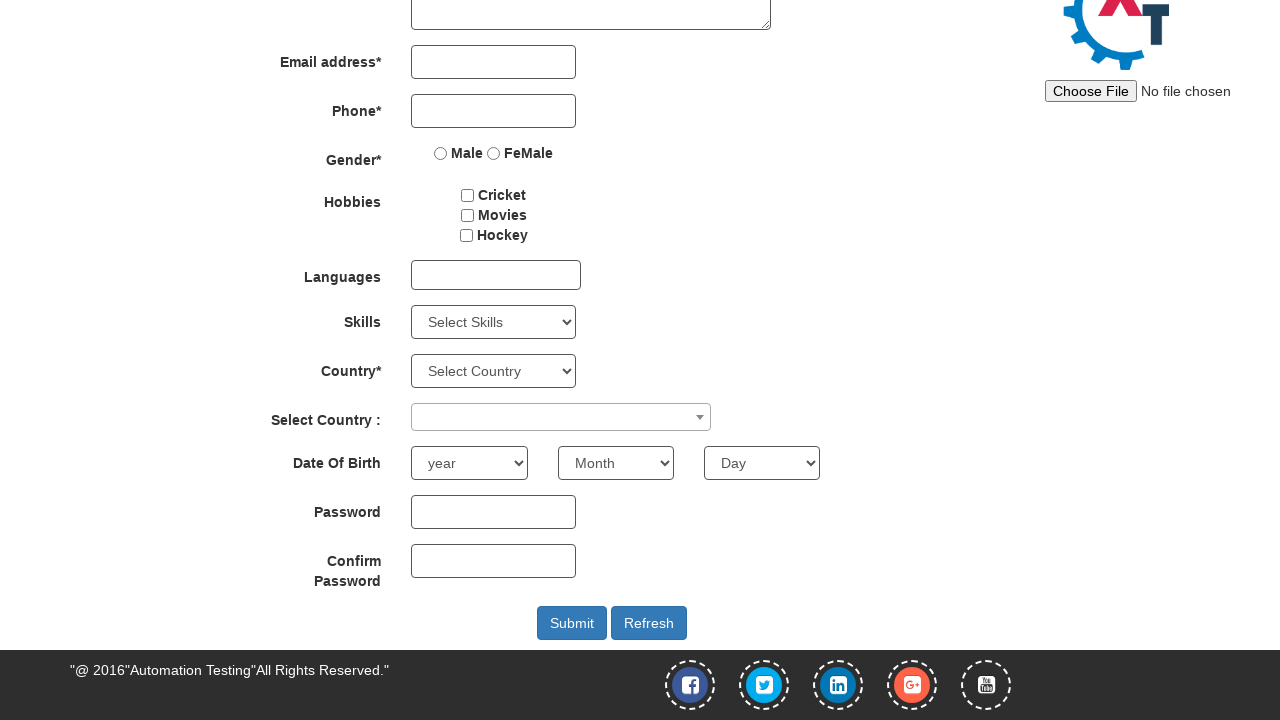

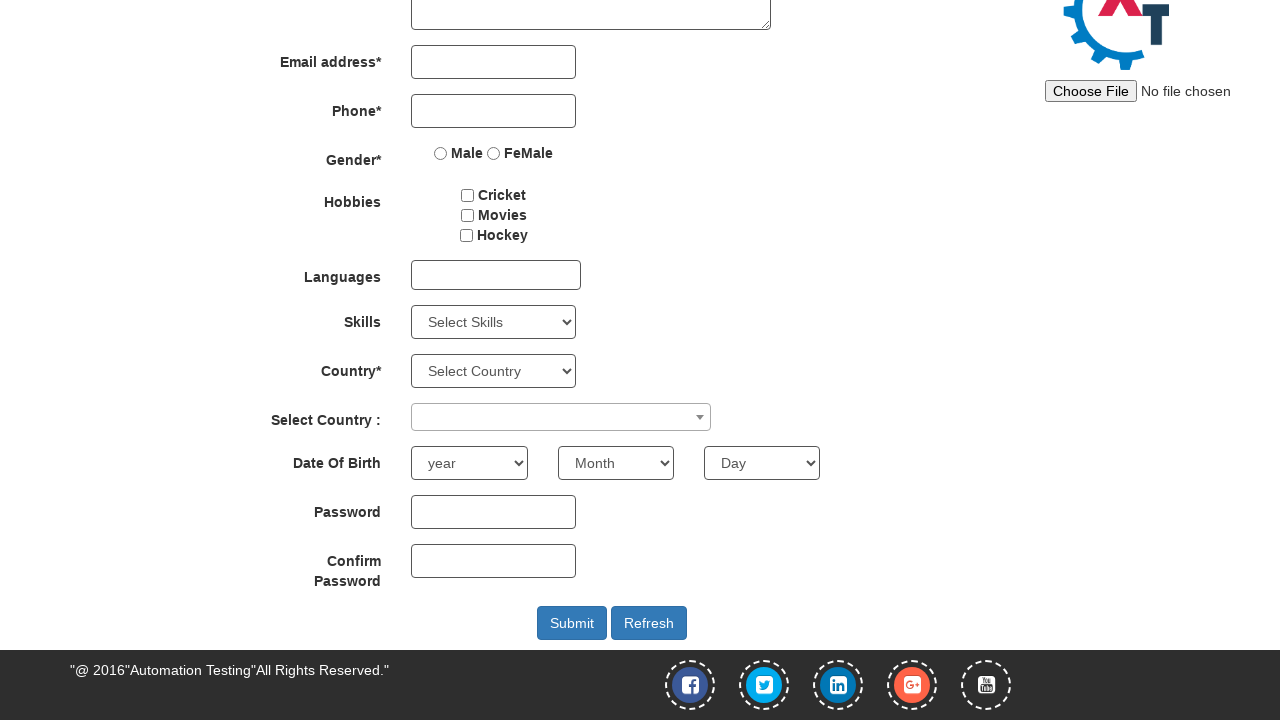